Tests the contact us form submission by filling in name, email, and enquiry fields, then verifying the success message appears

Starting URL: https://naveenautomationlabs.com/opencart/

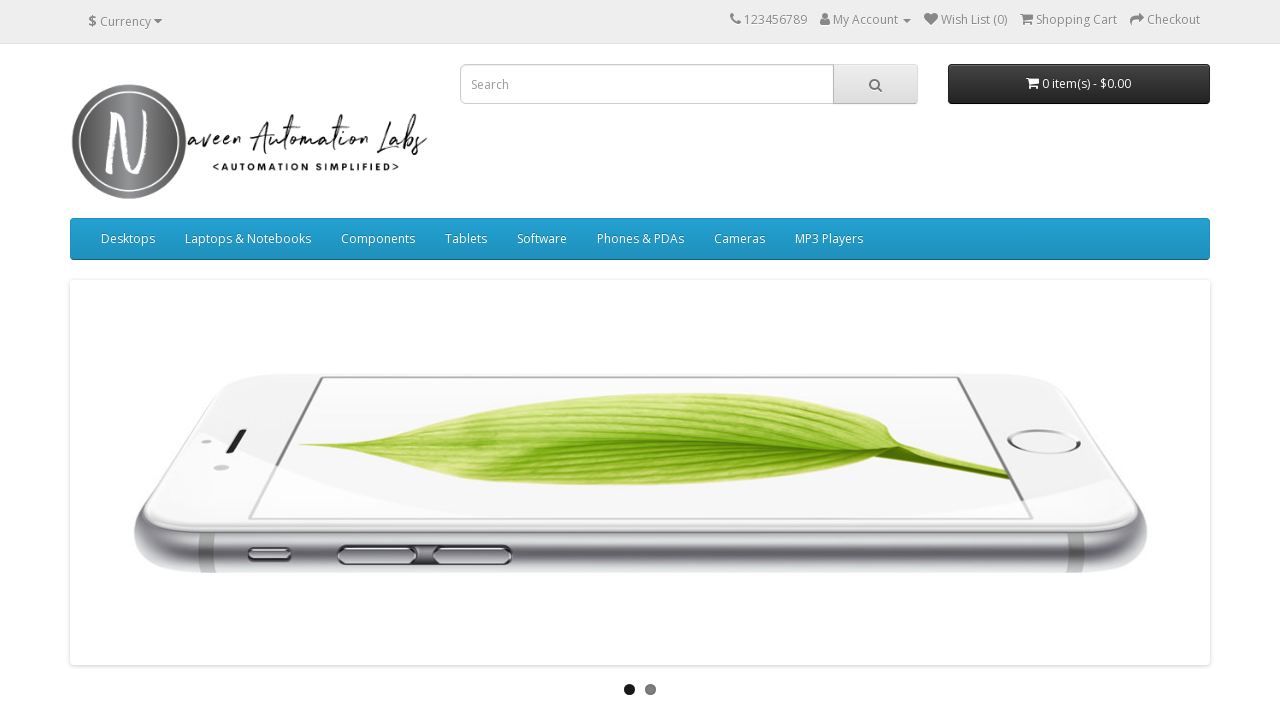

Clicked 'Contact Us' link to navigate to contact form page at (394, 549) on text=Contact Us
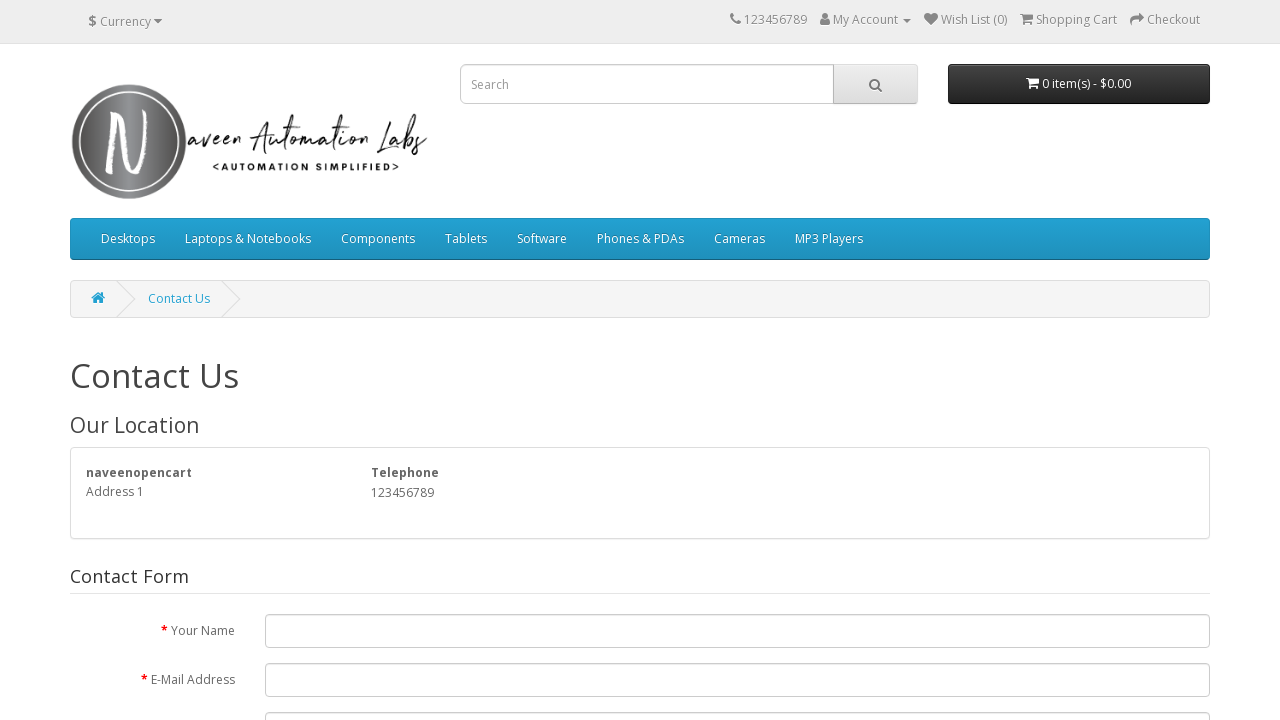

Filled name field with 'Test User' on #input-name
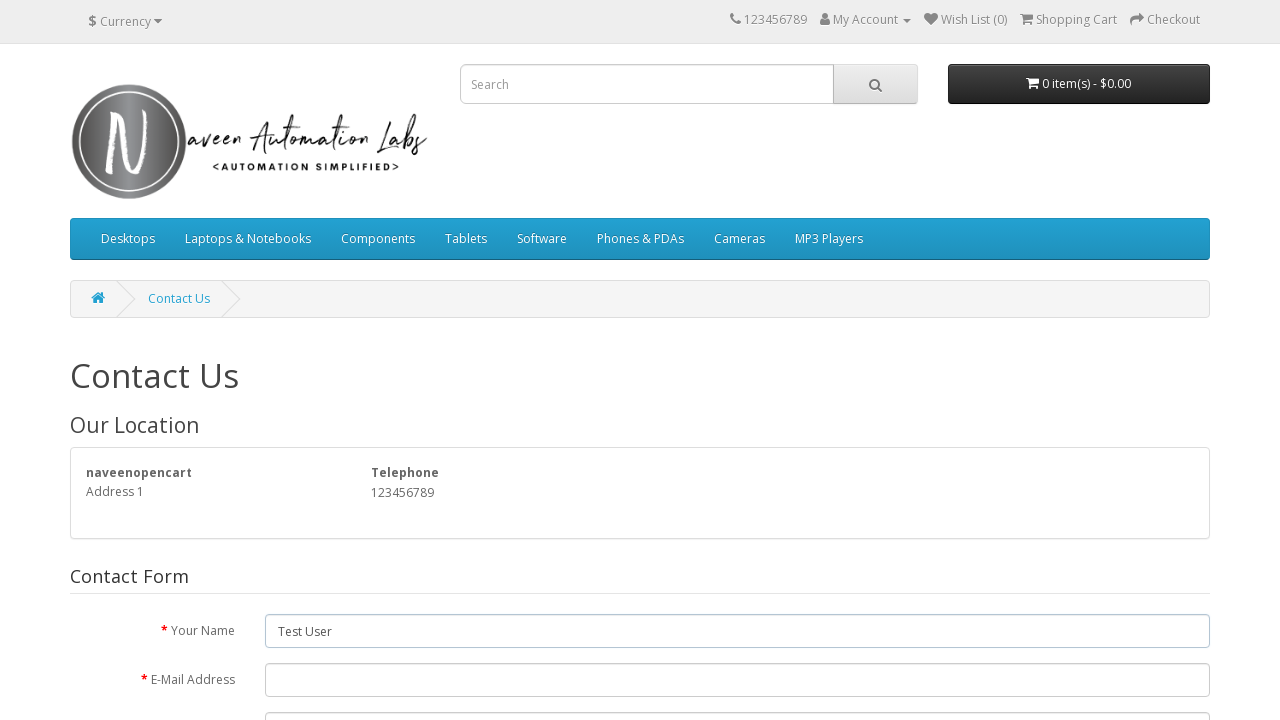

Filled email field with 'testuser@example.com' on #input-email
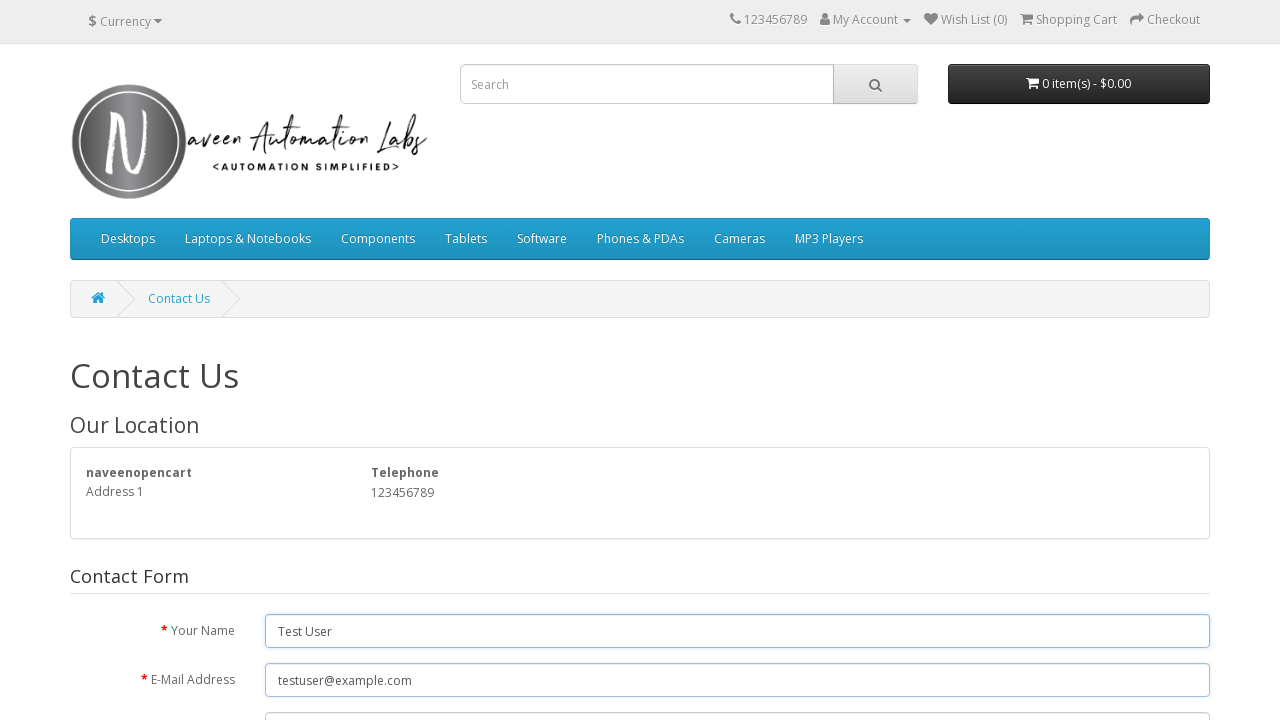

Filled enquiry field with test message on #input-enquiry
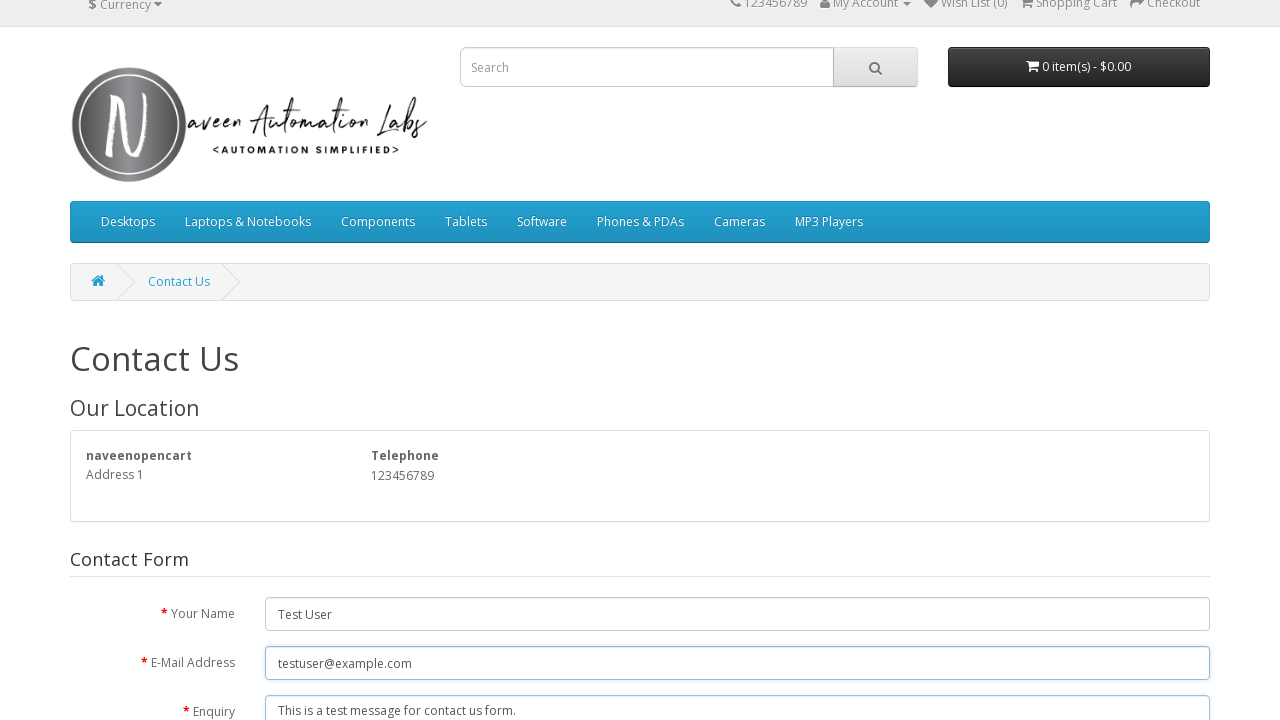

Clicked submit button to send contact form at (1178, 427) on input[type='submit']
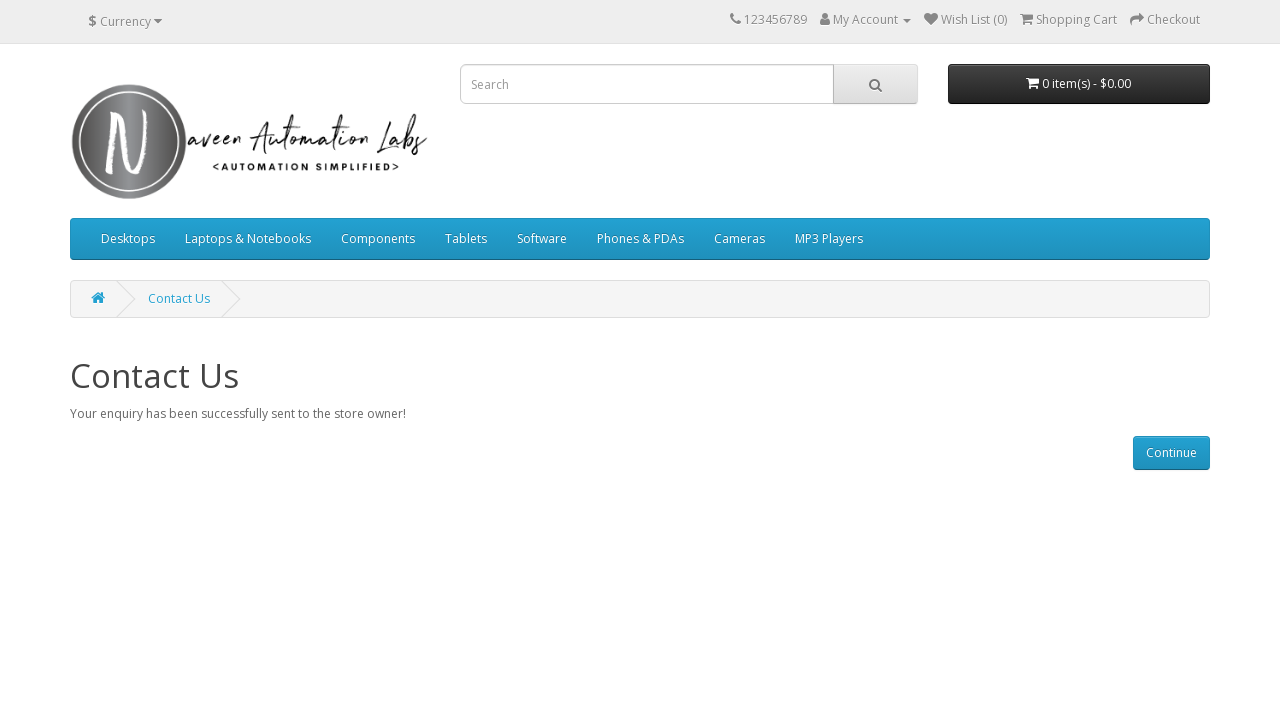

Success message element loaded and visible
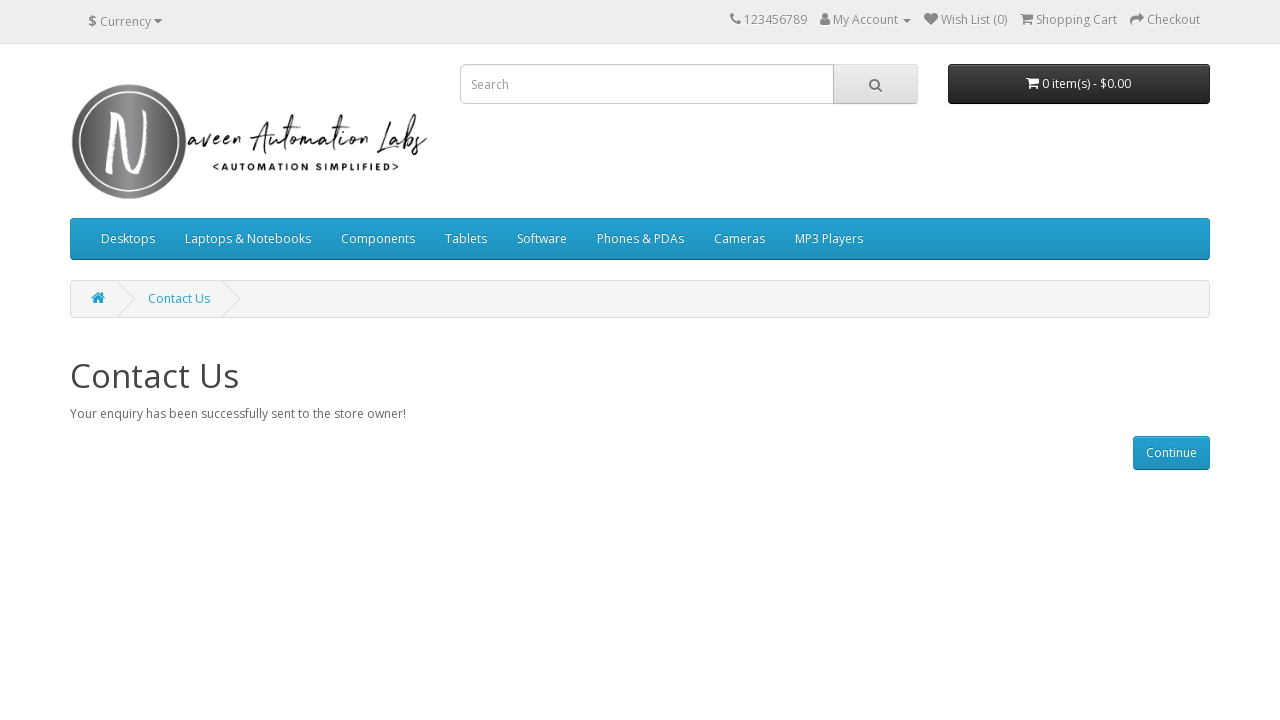

Verified success message text contains expected confirmation
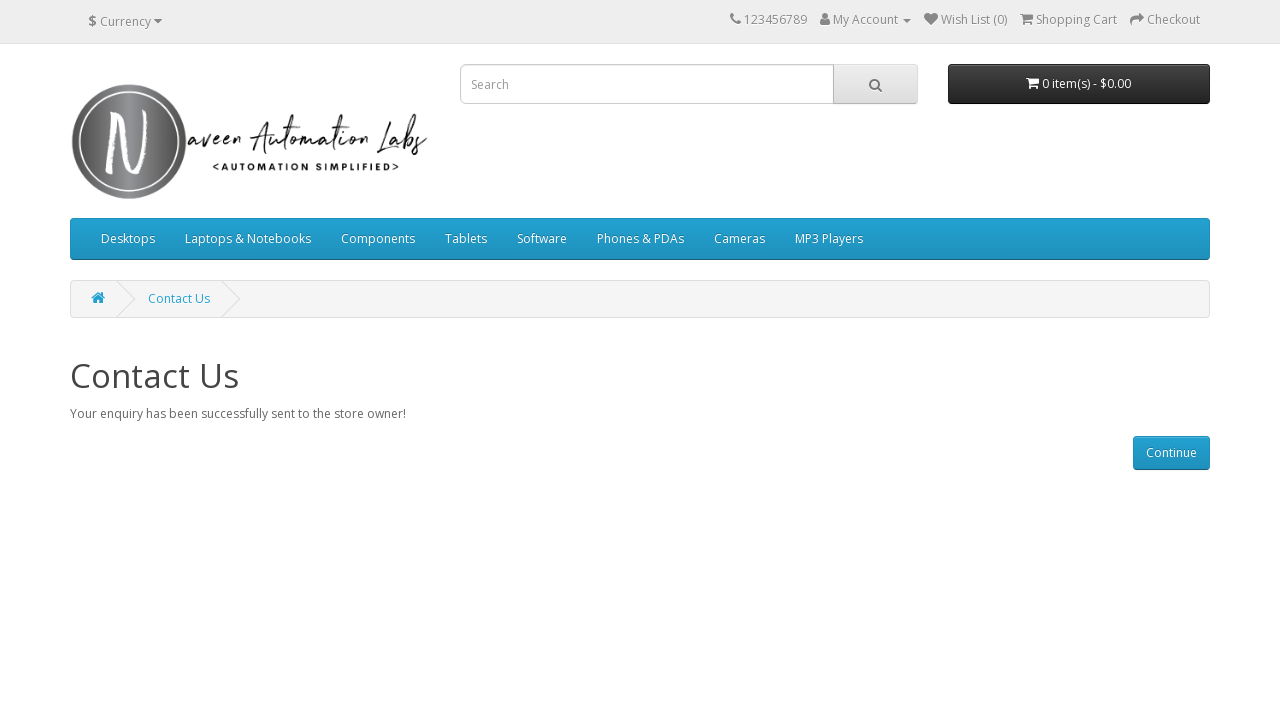

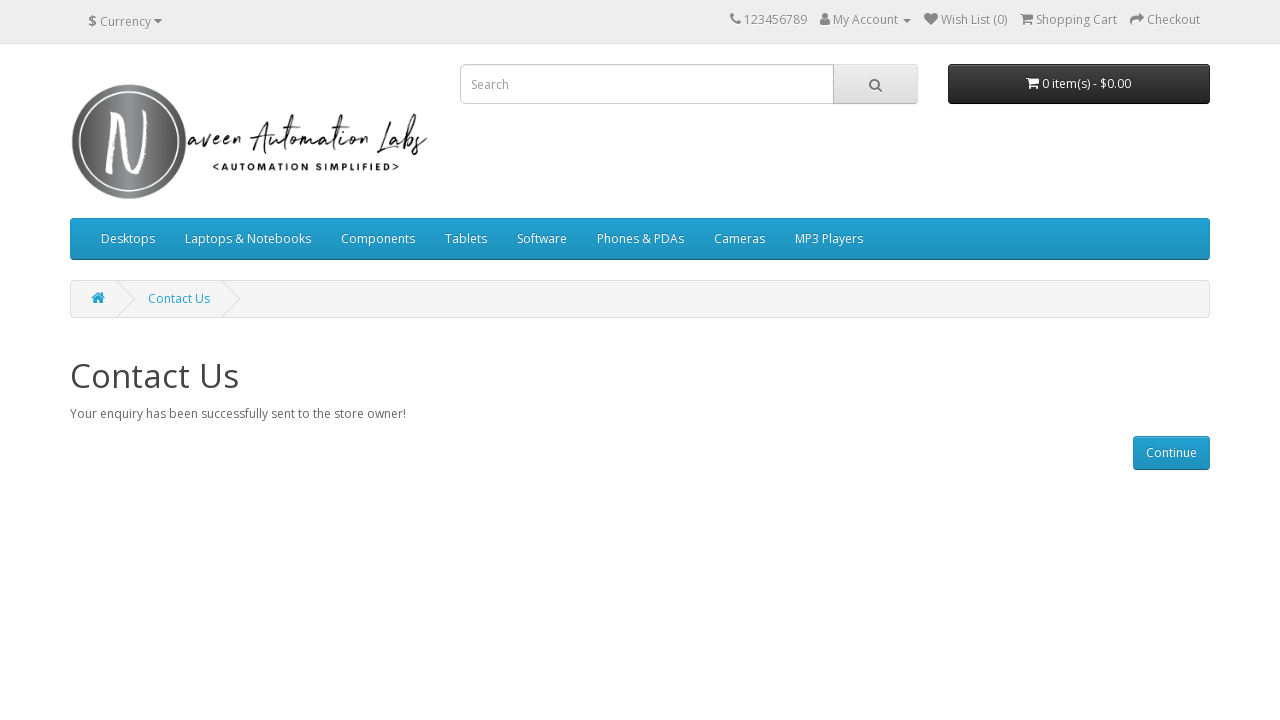